Tests basic browser navigation operations on YouTube including verifying page title, clearing cookies, and using browser navigation controls

Starting URL: https://www.youtube.com/

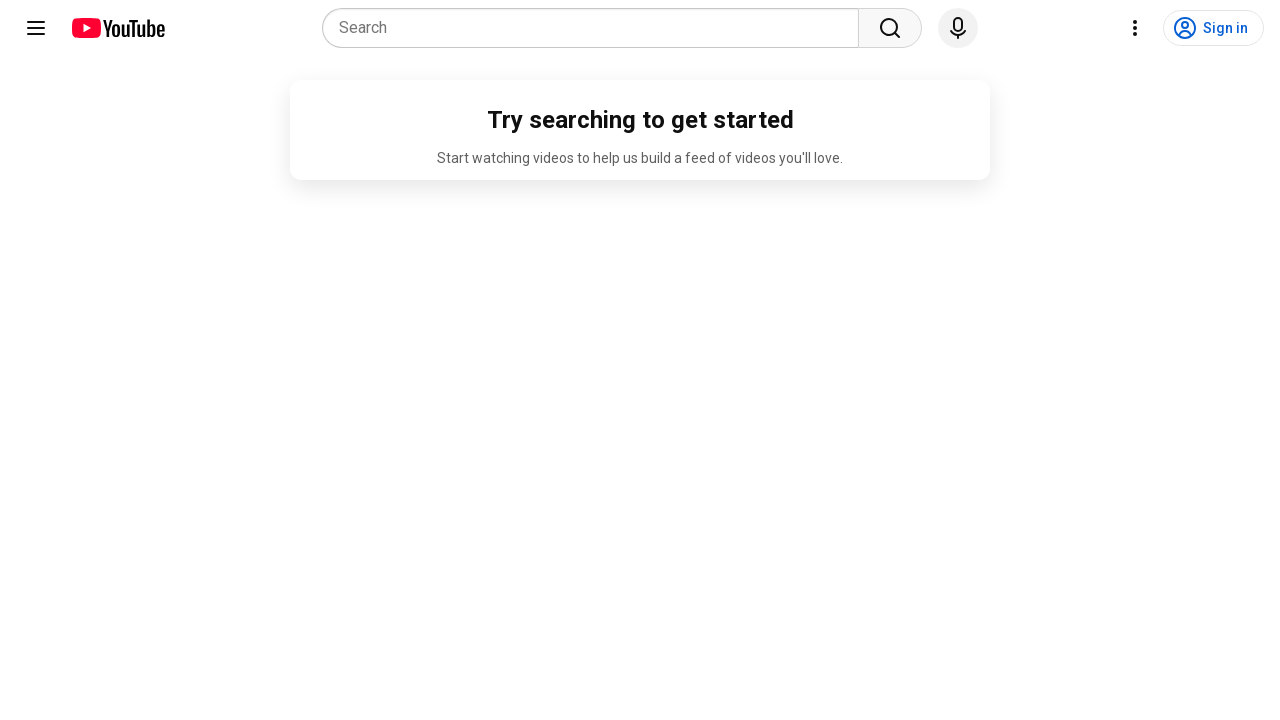

Verified page title is 'YouTube'
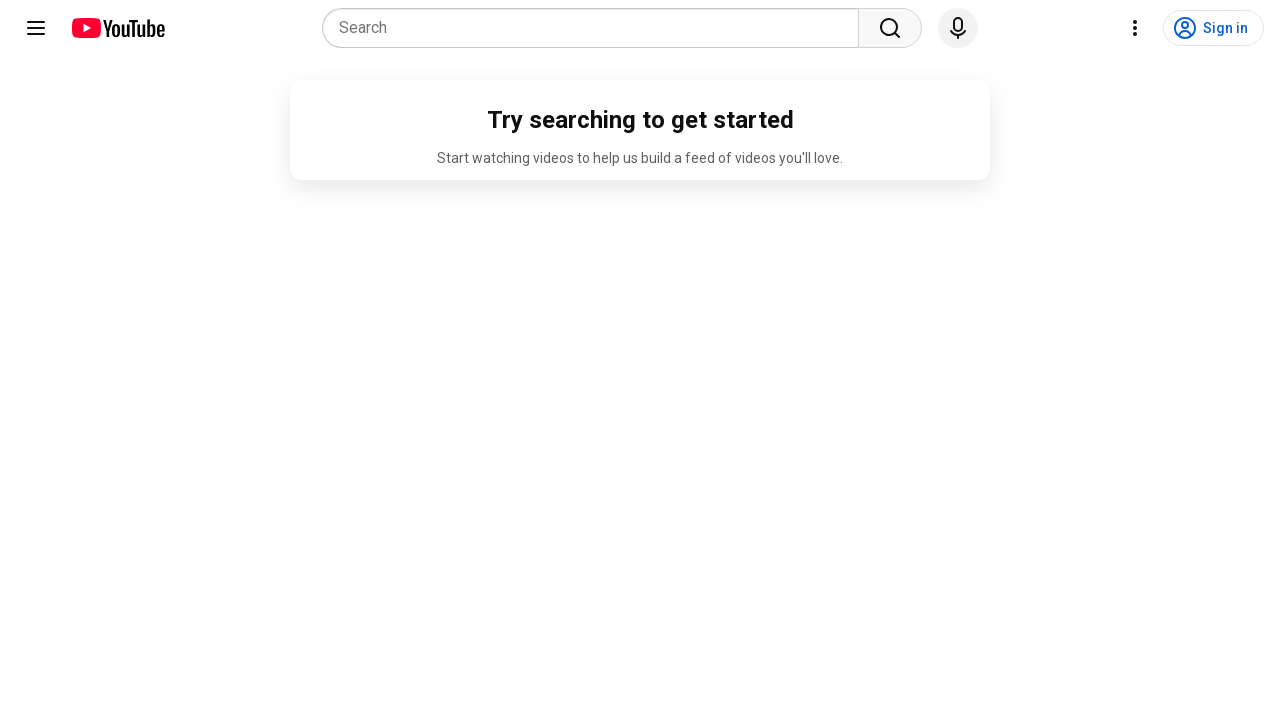

Verified current URL is https://www.youtube.com/
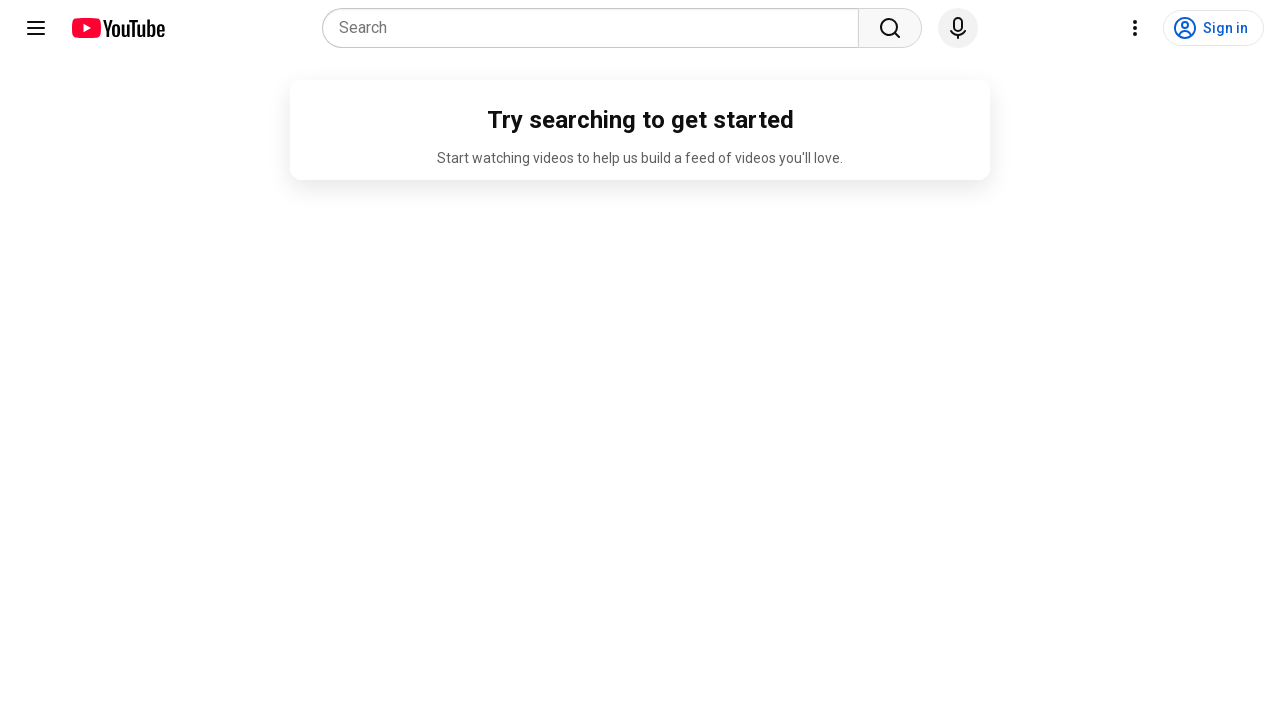

Cleared all browser cookies
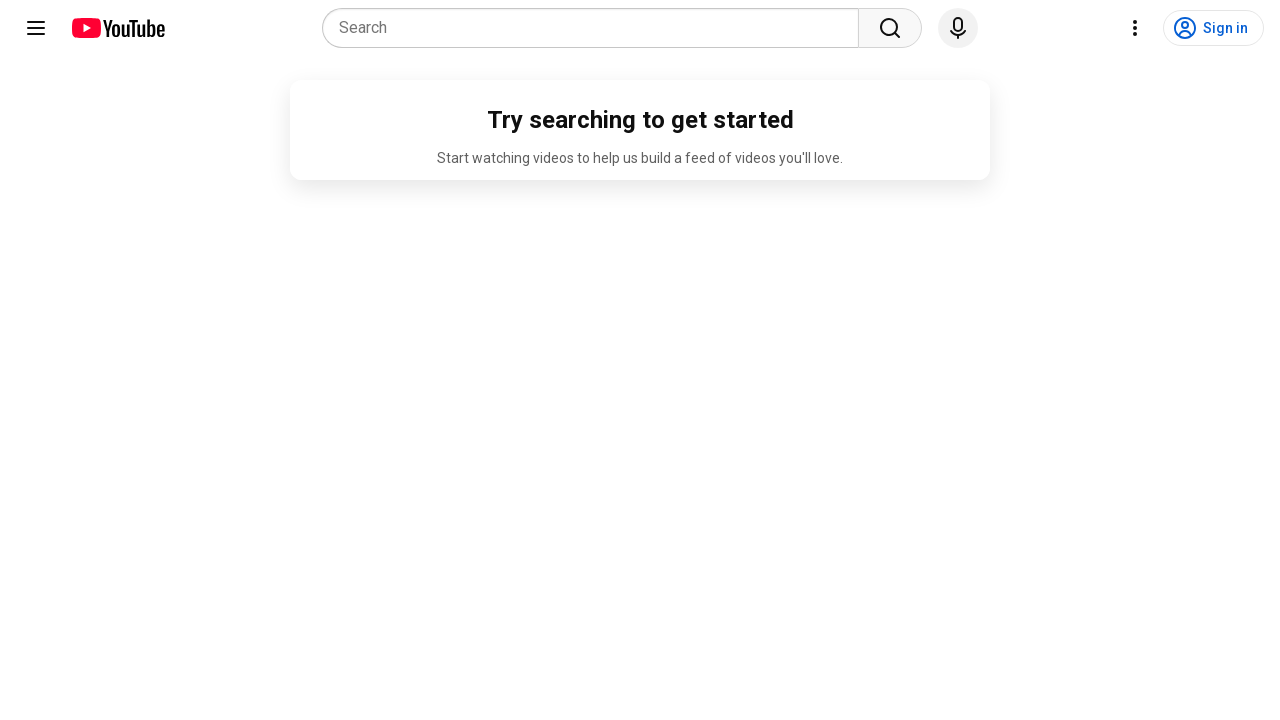

Navigated back to previous page
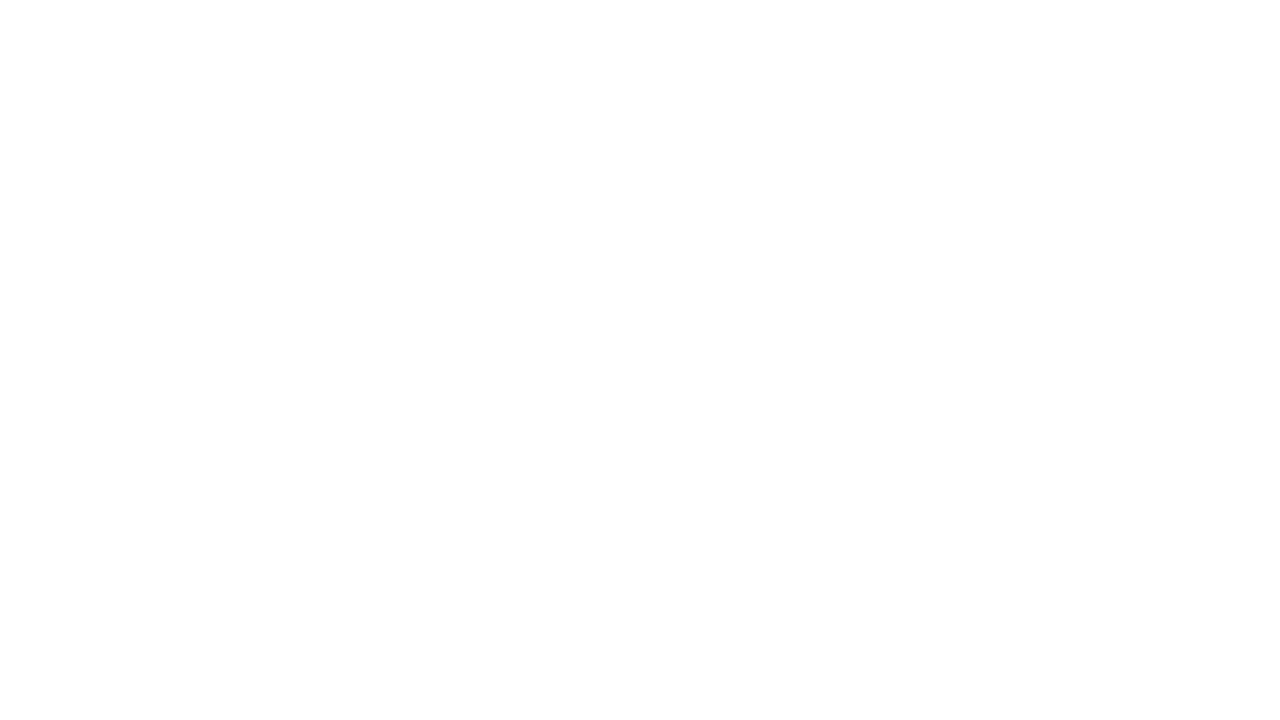

Navigated forward to next page
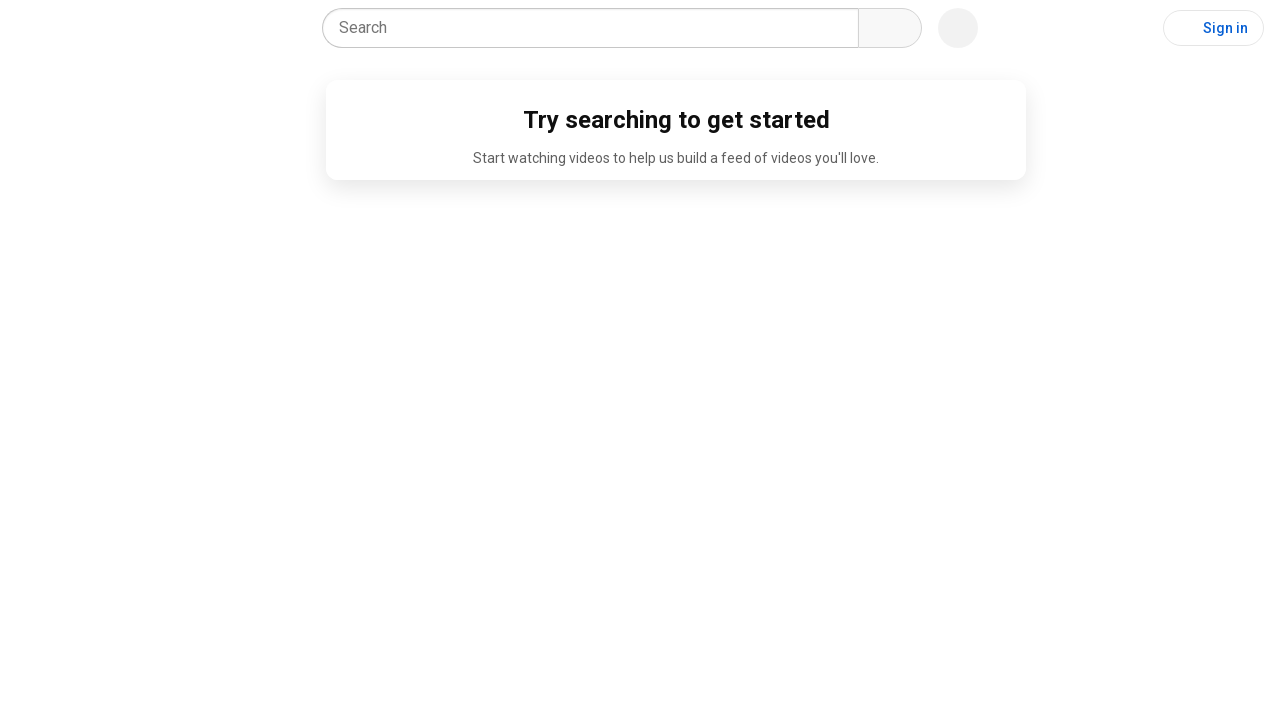

Refreshed the current page
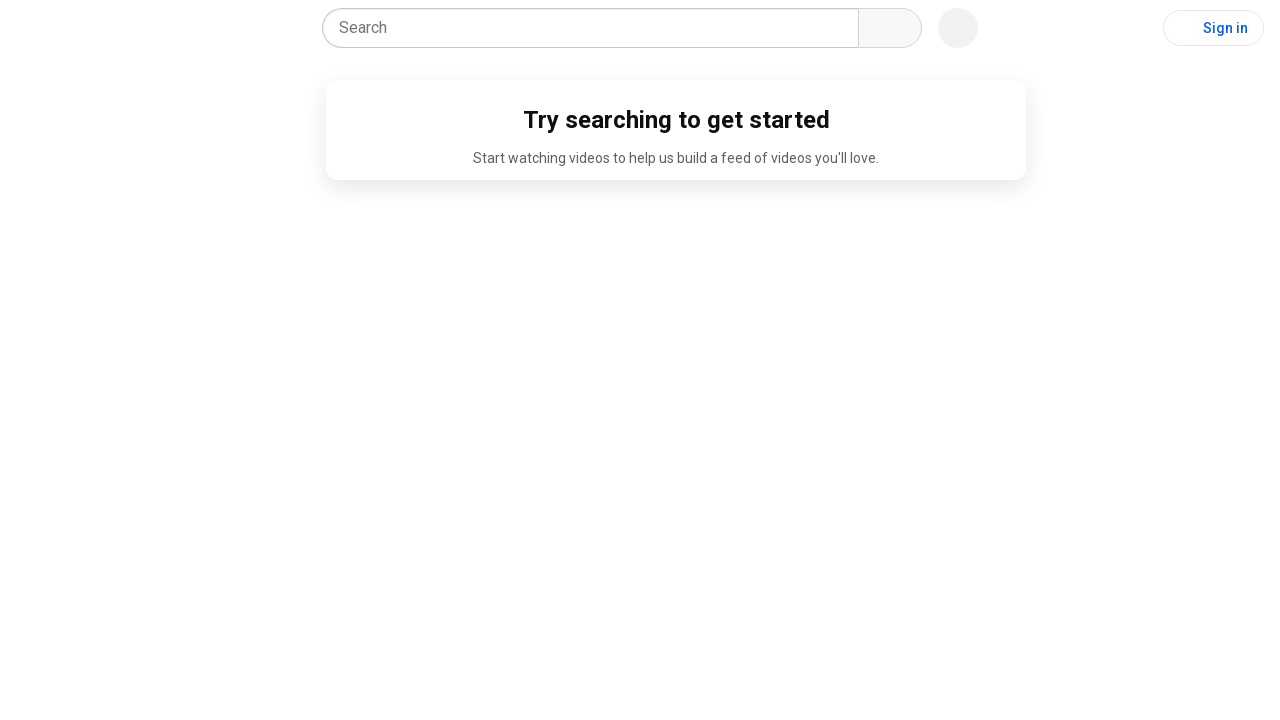

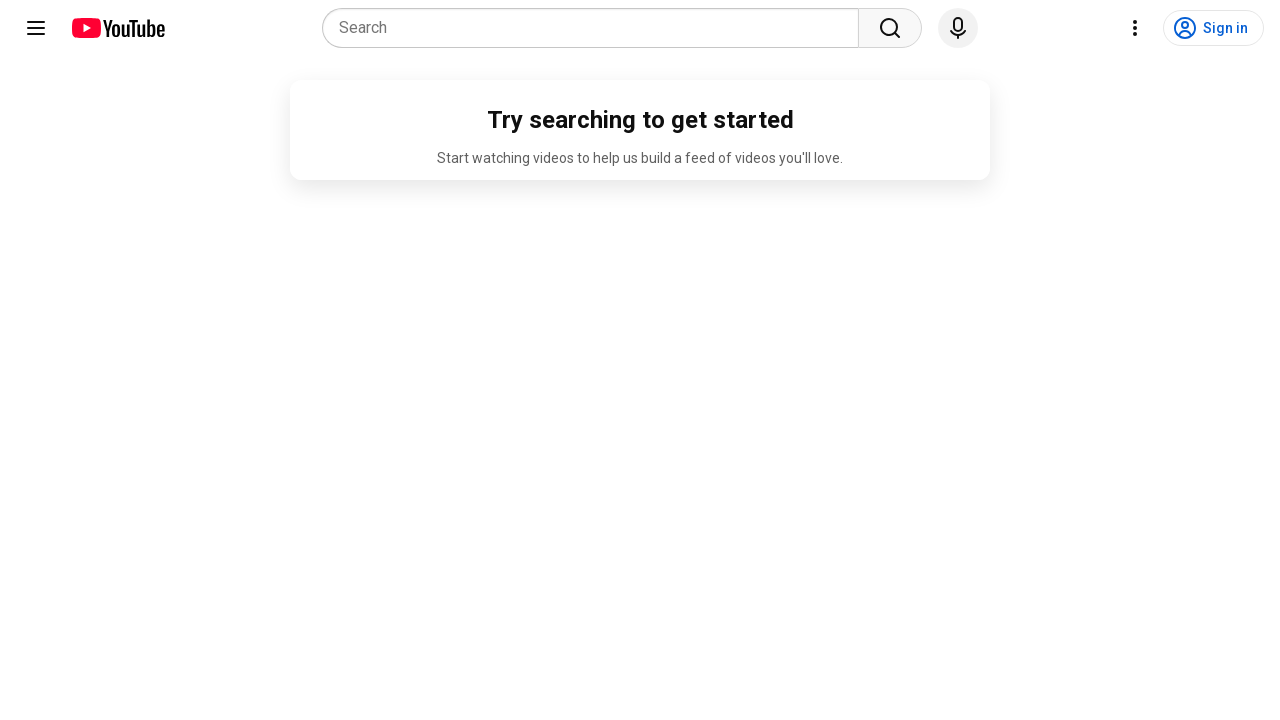